Tests dropdown and checkbox interactions on a flight booking page by selecting senior citizen discount checkbox and increasing adult passenger count

Starting URL: https://rahulshettyacademy.com/dropdownsPractise/

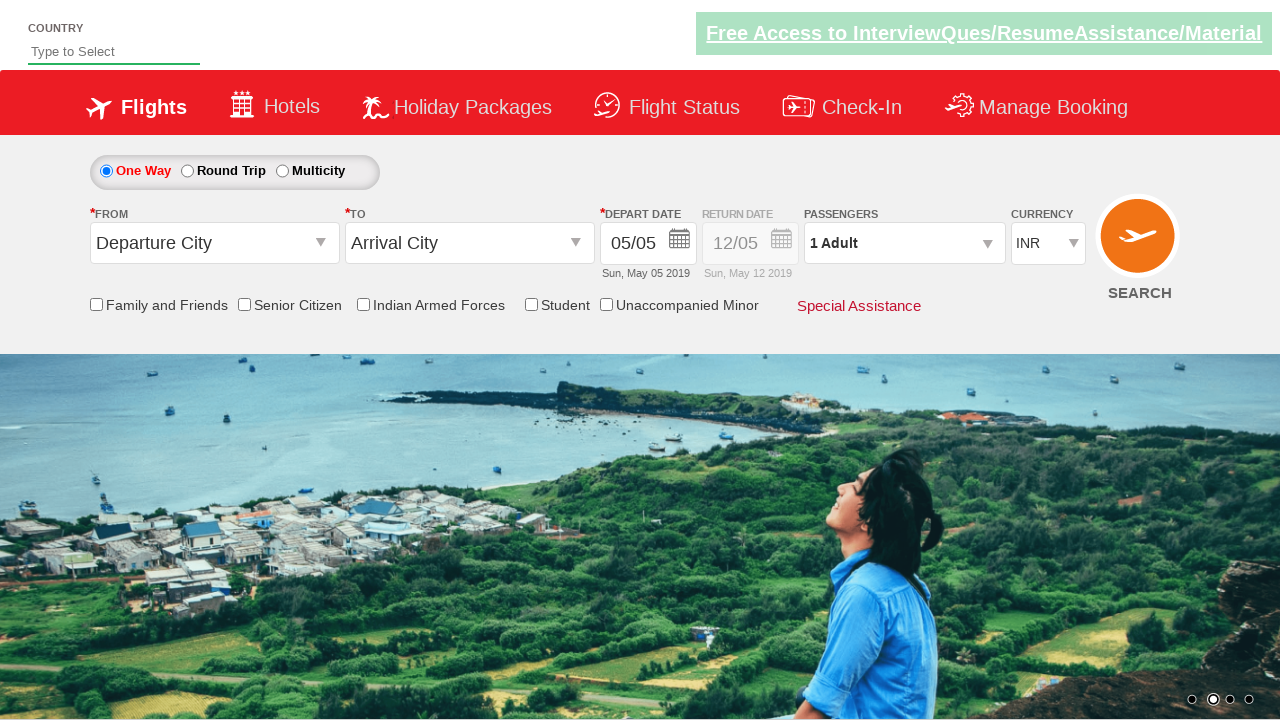

Clicked on passenger info dropdown to open it at (904, 243) on div#divpaxinfo
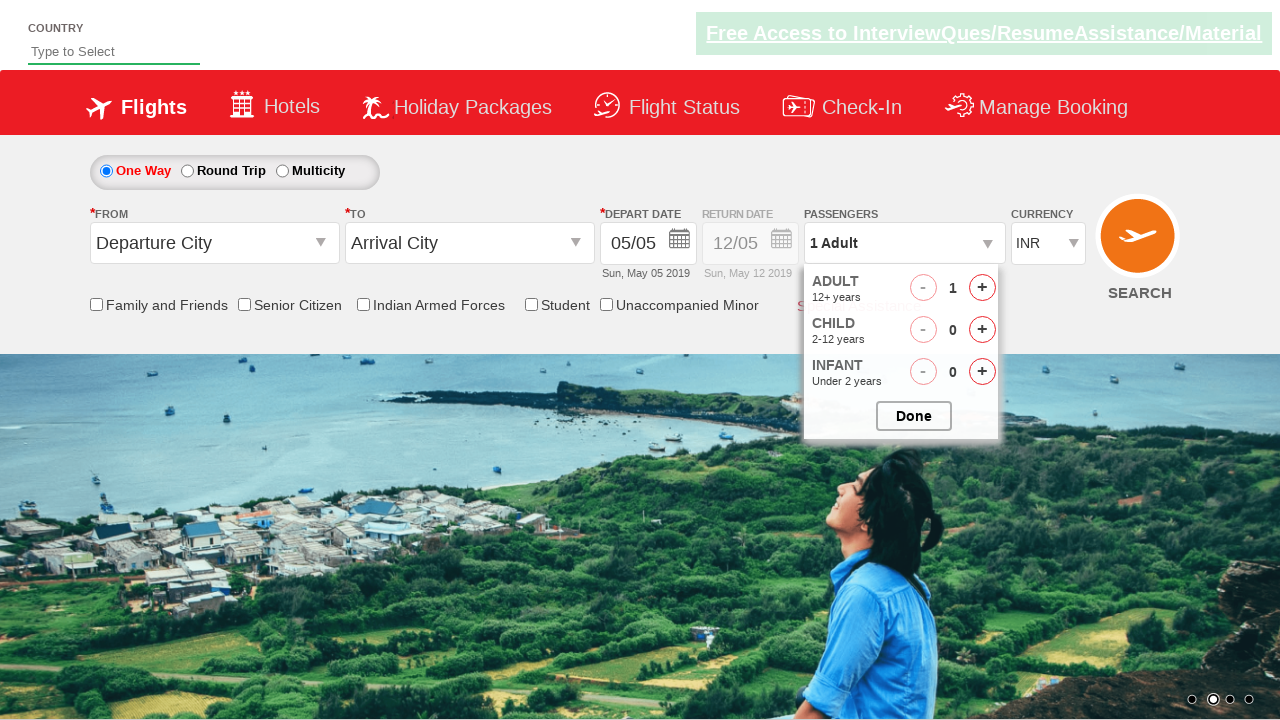

Waited 2 seconds for dropdown to fully load
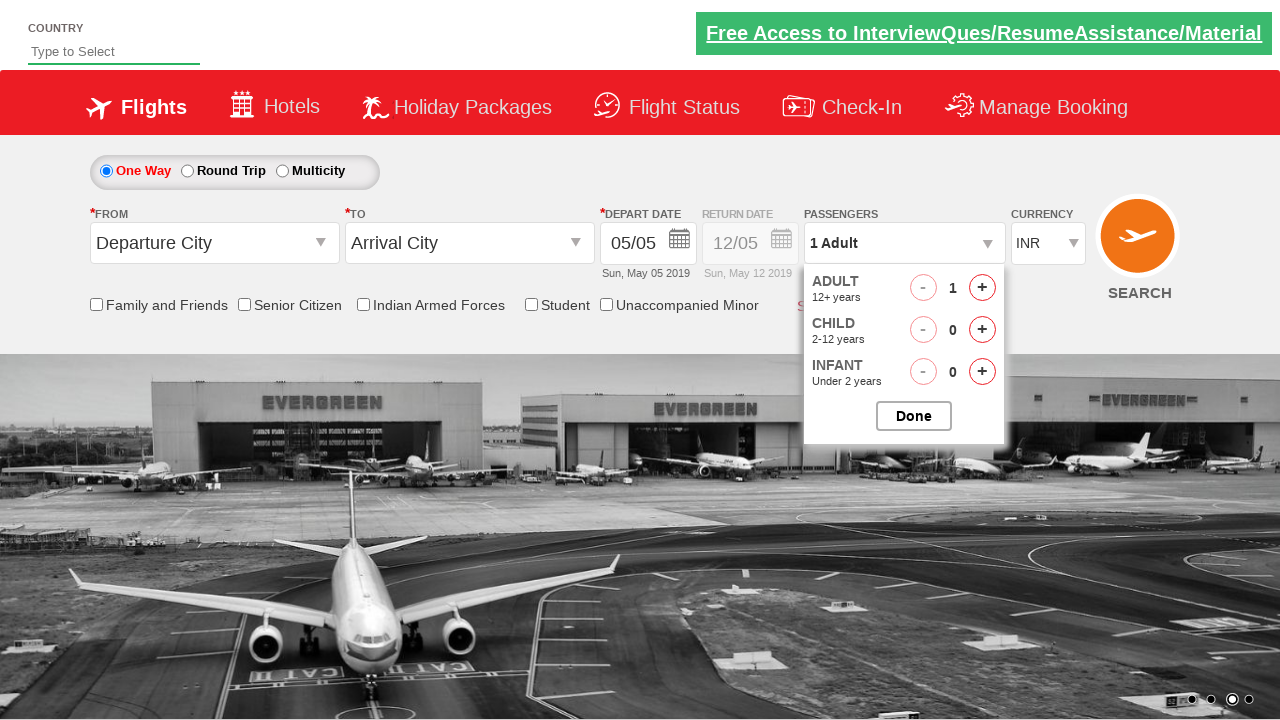

Clicked senior citizen discount checkbox at (244, 304) on input#ctl00_mainContent_chk_SeniorCitizenDiscount
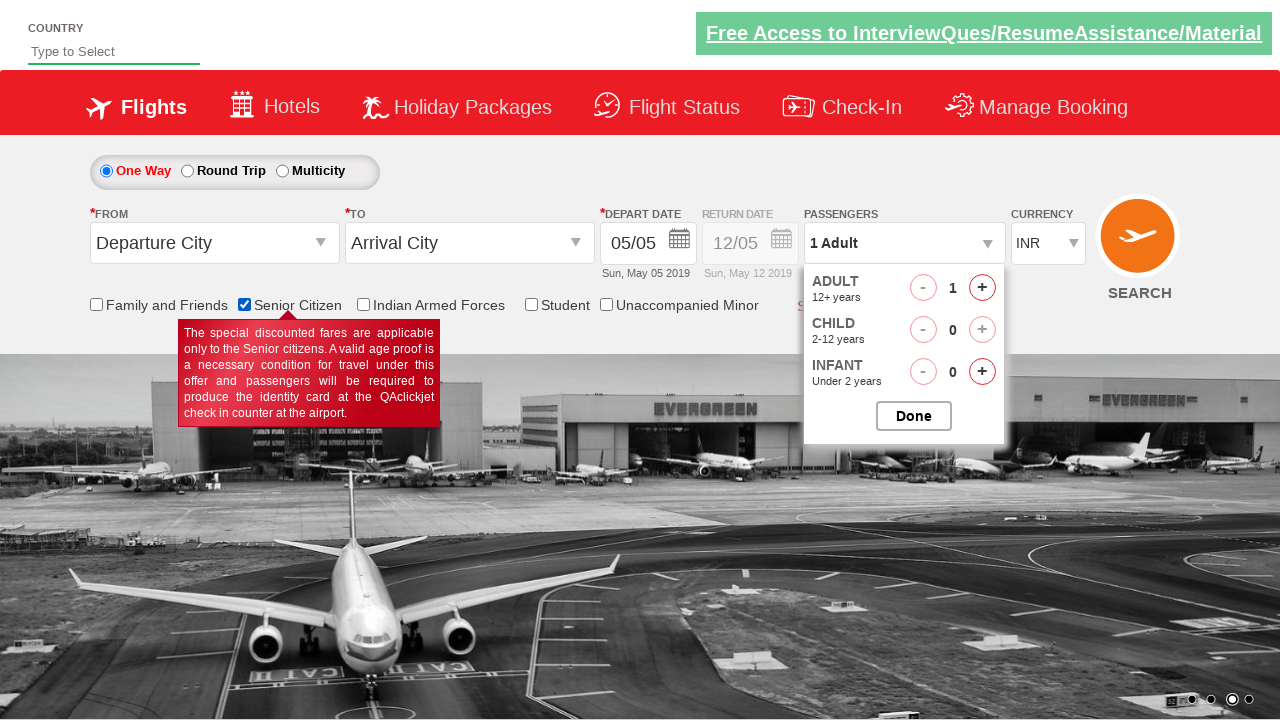

Verified that senior citizen discount checkbox is selected
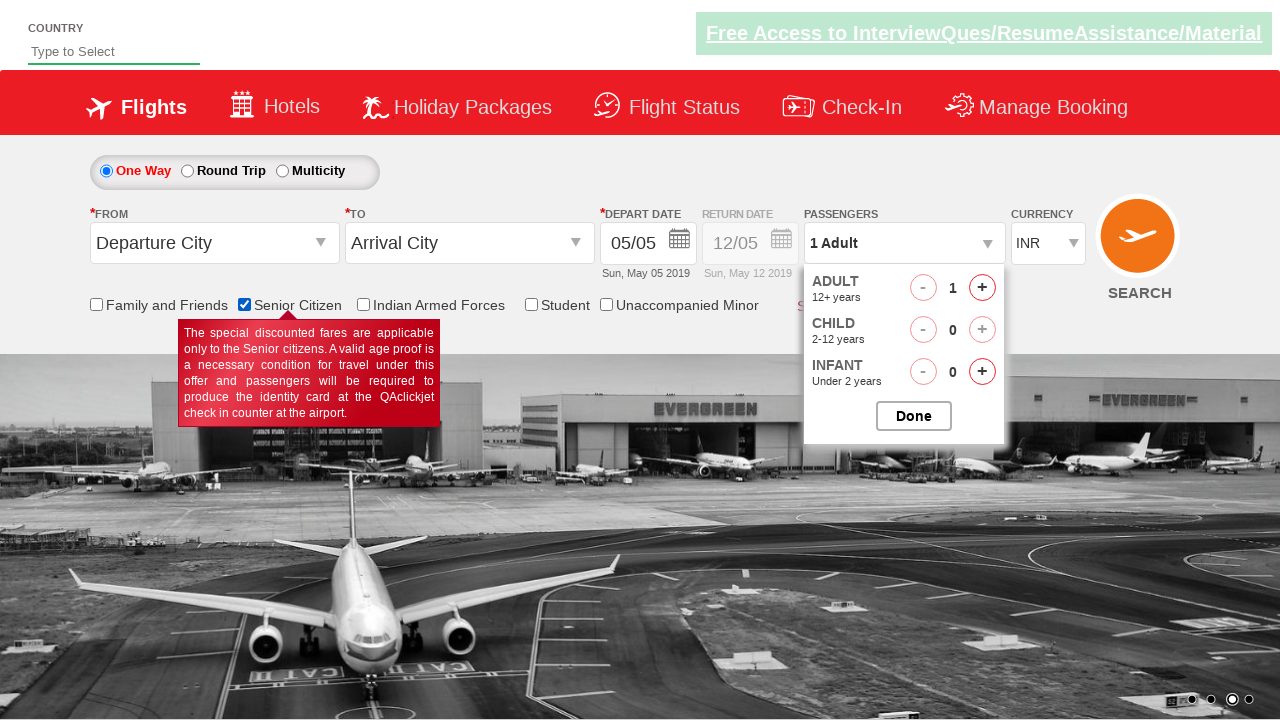

Counted total checkboxes on page: 6
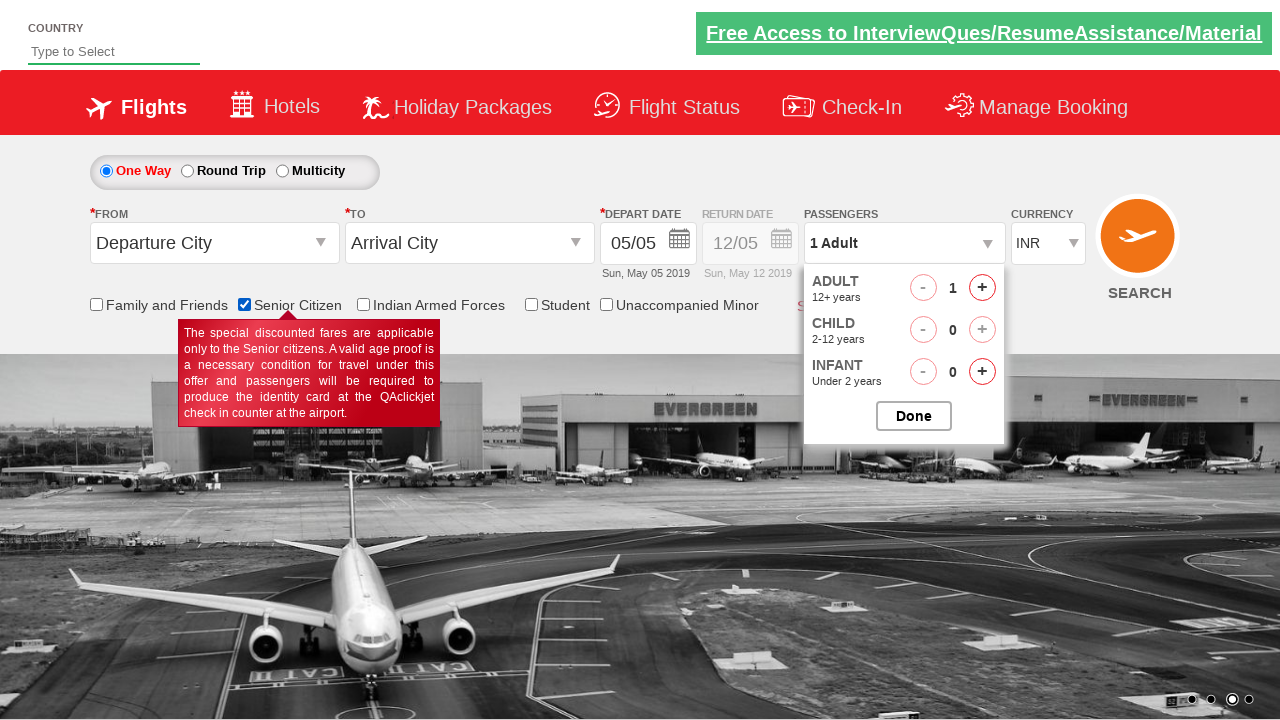

Clicked increase adult button (iteration 1 of 4) at (982, 288) on span#hrefIncAdt
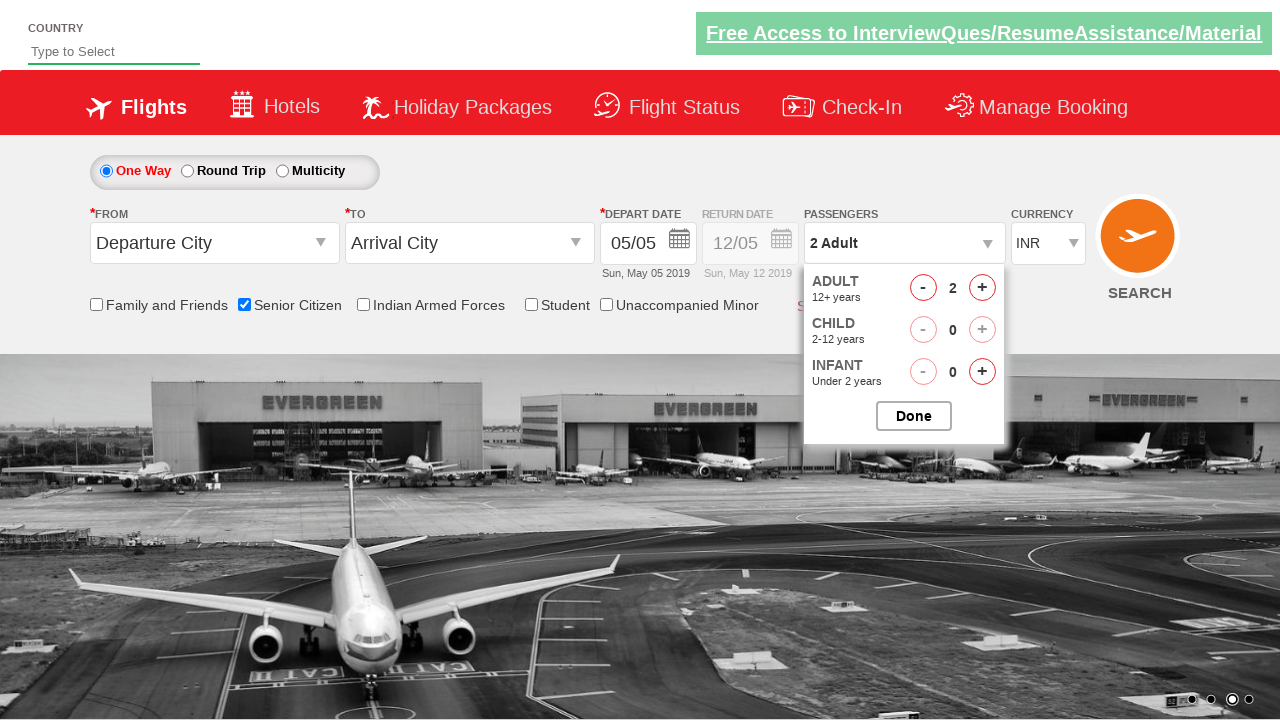

Clicked increase adult button (iteration 2 of 4) at (982, 288) on span#hrefIncAdt
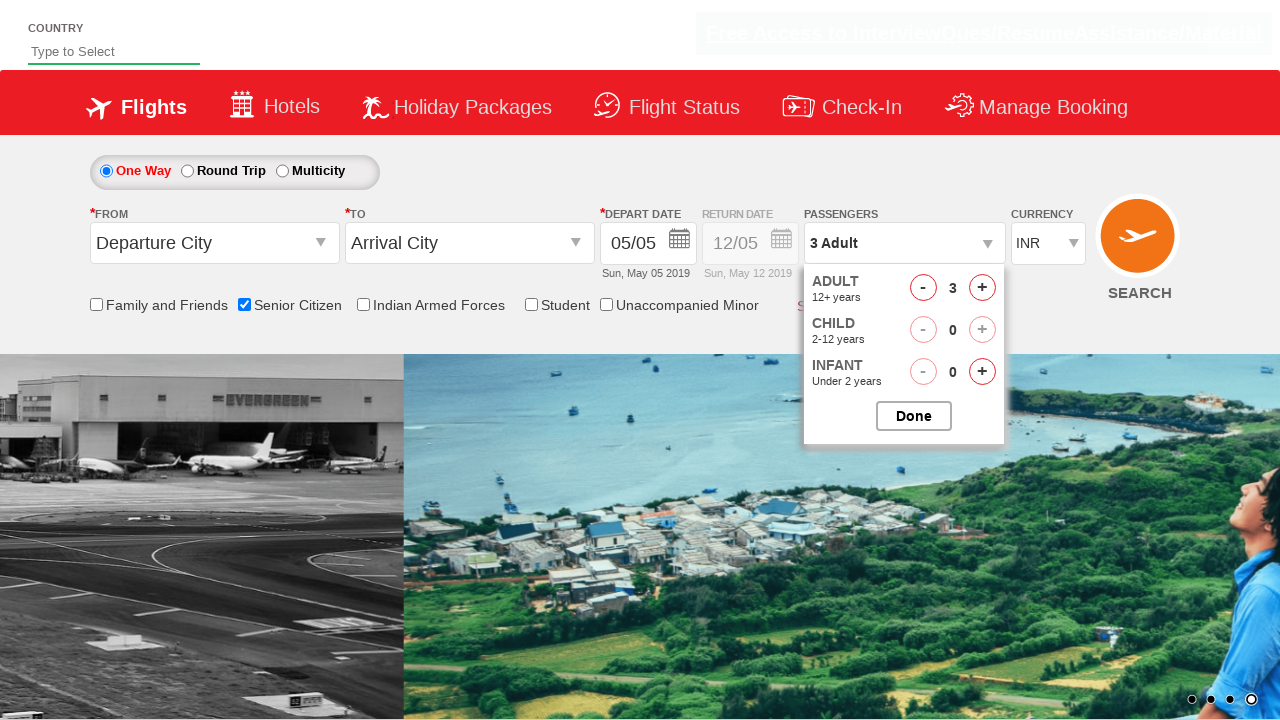

Clicked increase adult button (iteration 3 of 4) at (982, 288) on span#hrefIncAdt
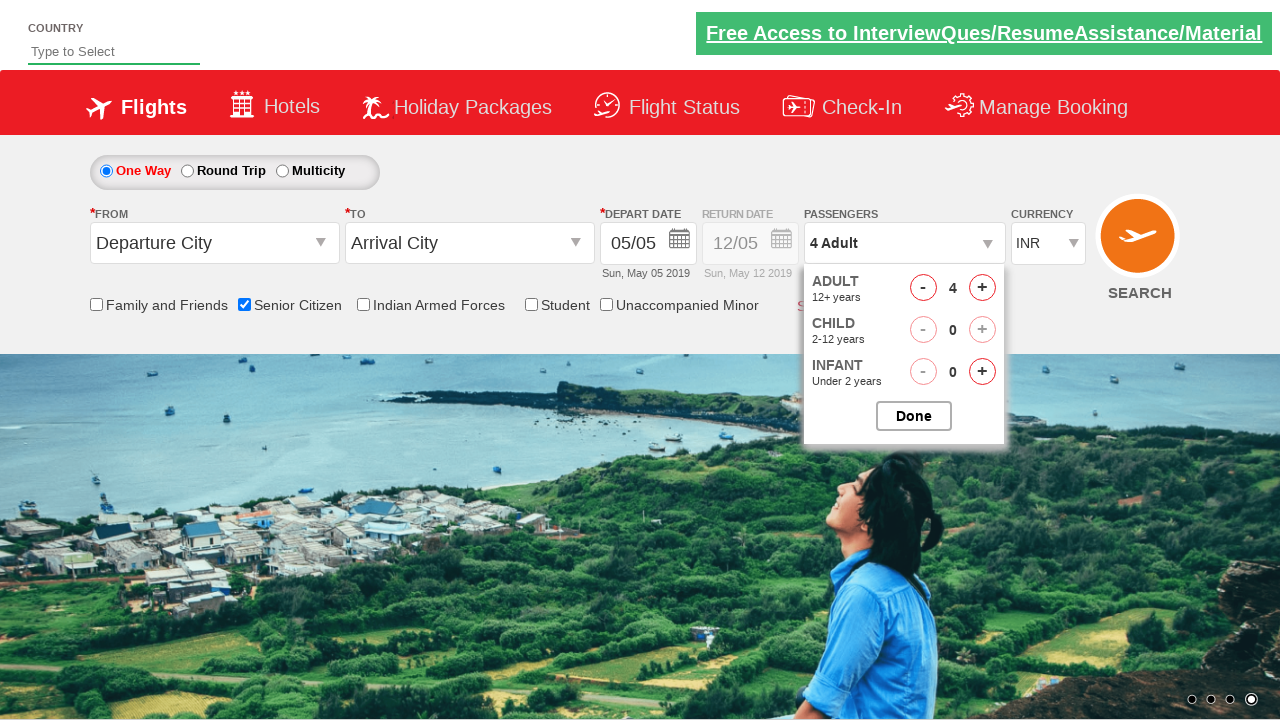

Clicked increase adult button (iteration 4 of 4) at (982, 288) on span#hrefIncAdt
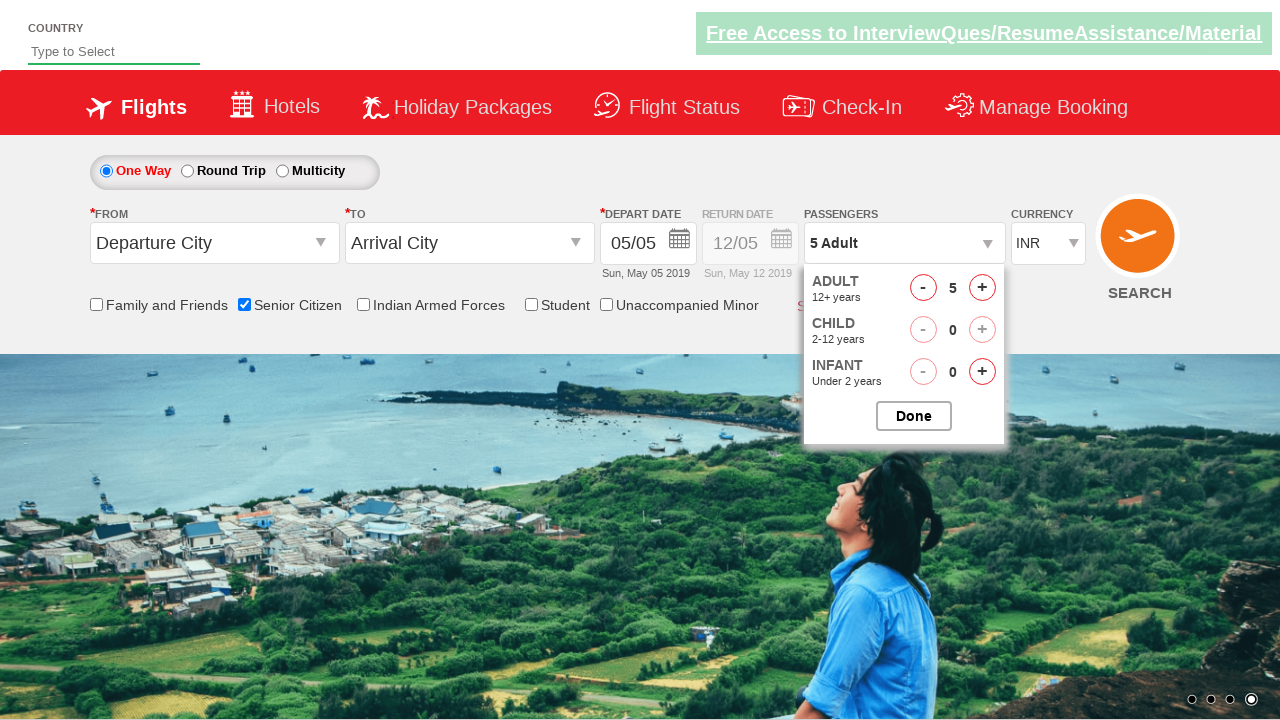

Retrieved passenger count text: '5 Adult'
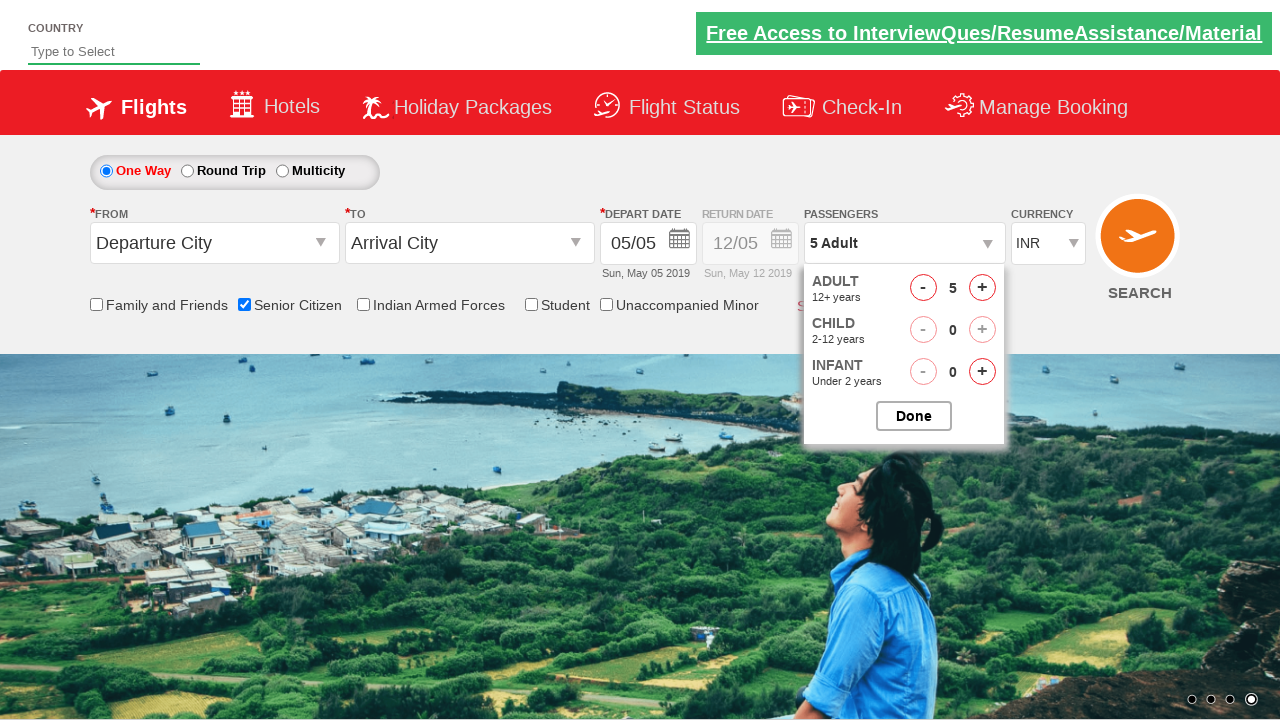

Verified that passenger count is '5 Adult'
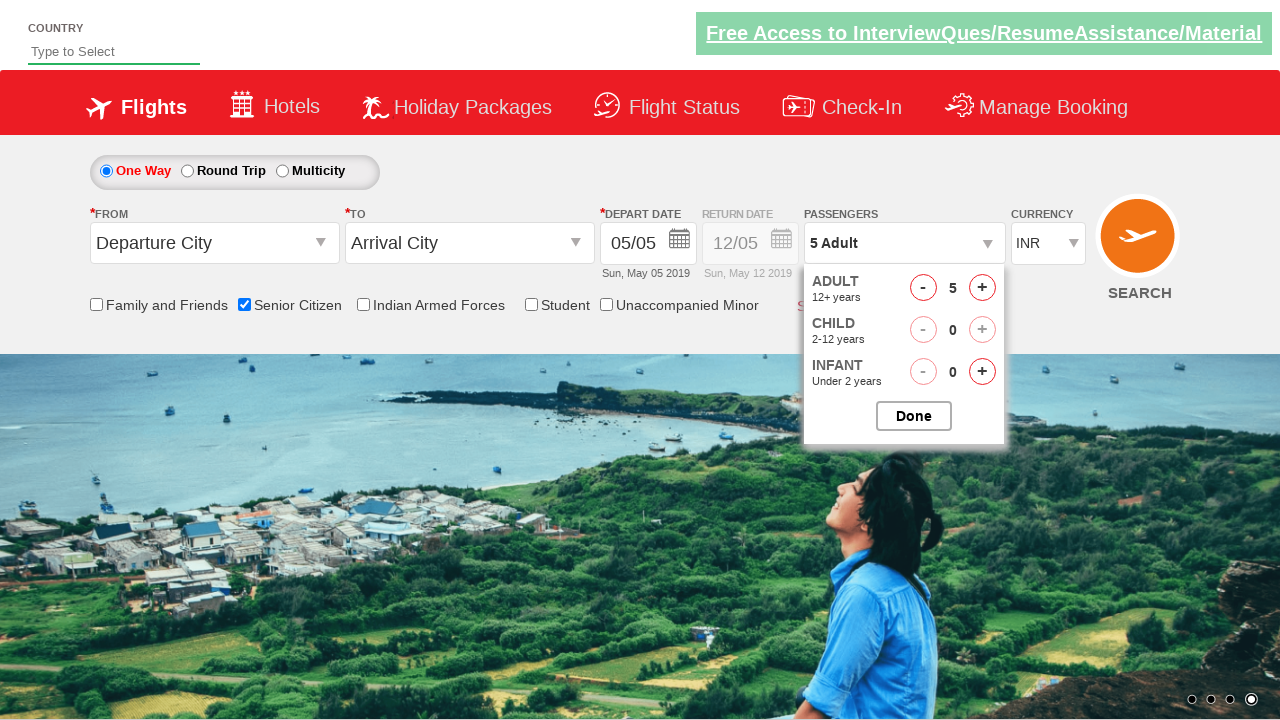

Waited 2 seconds before closing passenger dropdown
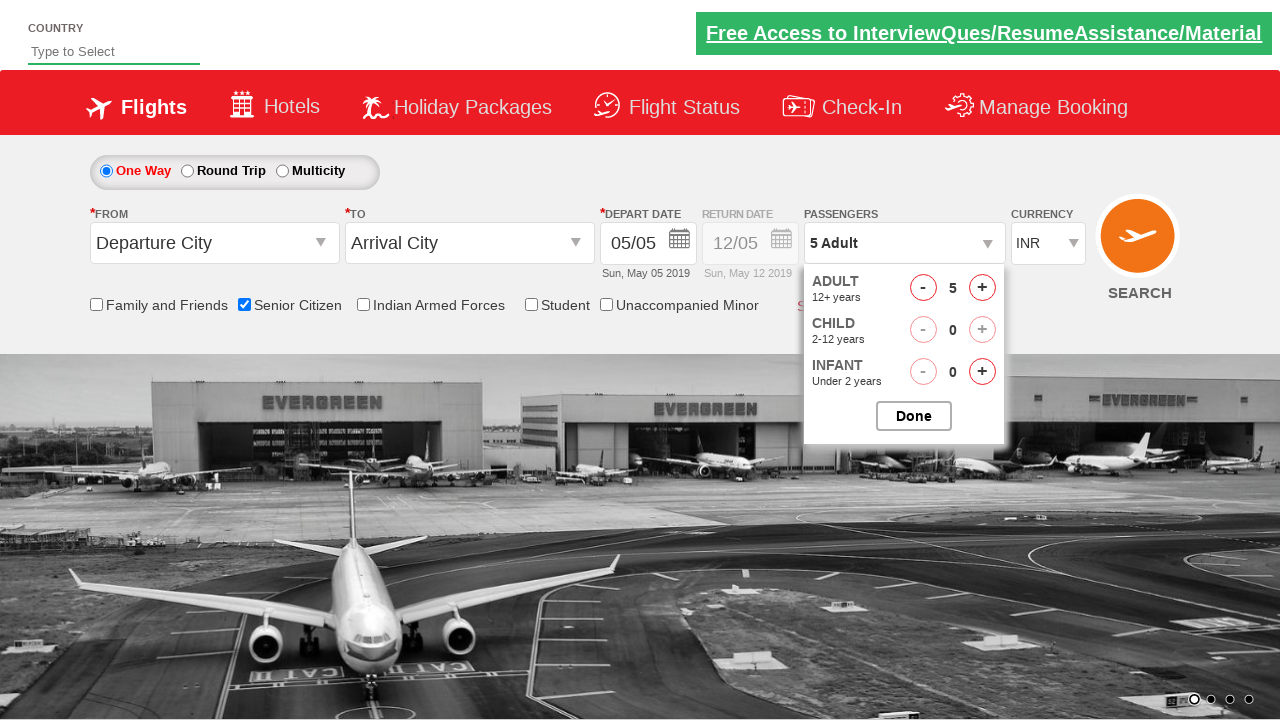

Clicked button to close passenger dropdown at (914, 416) on input#btnclosepaxoption
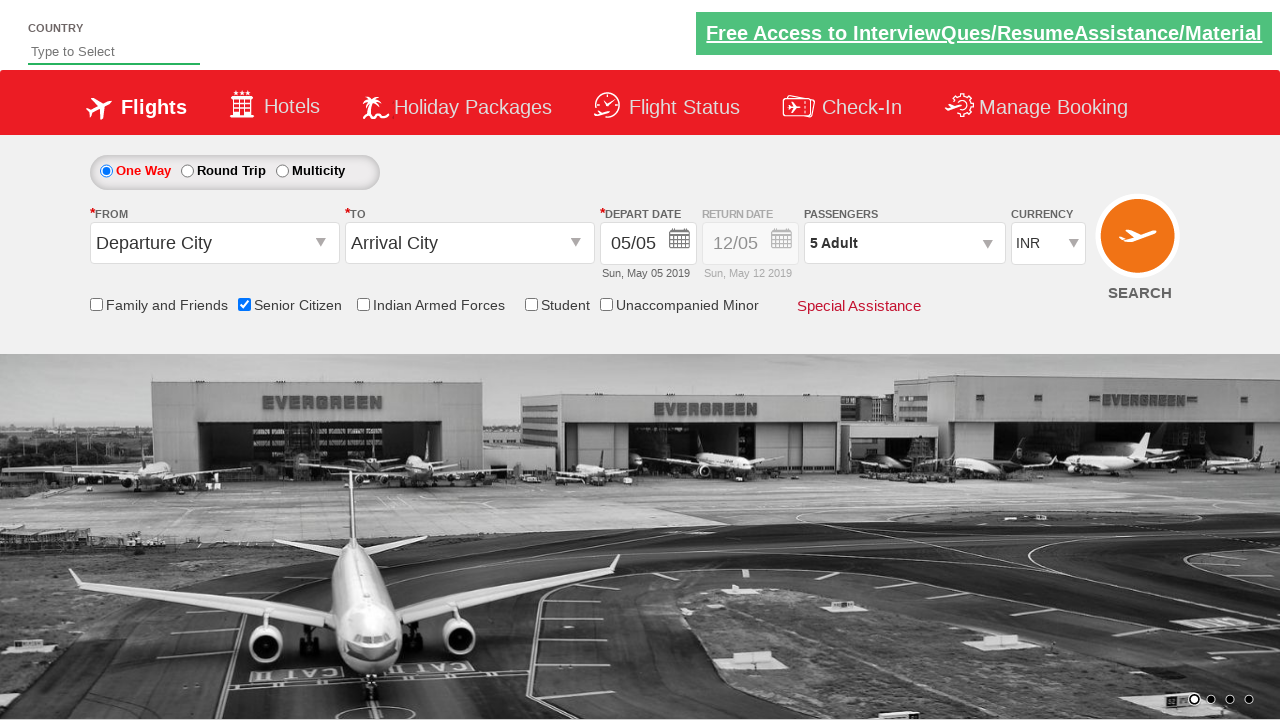

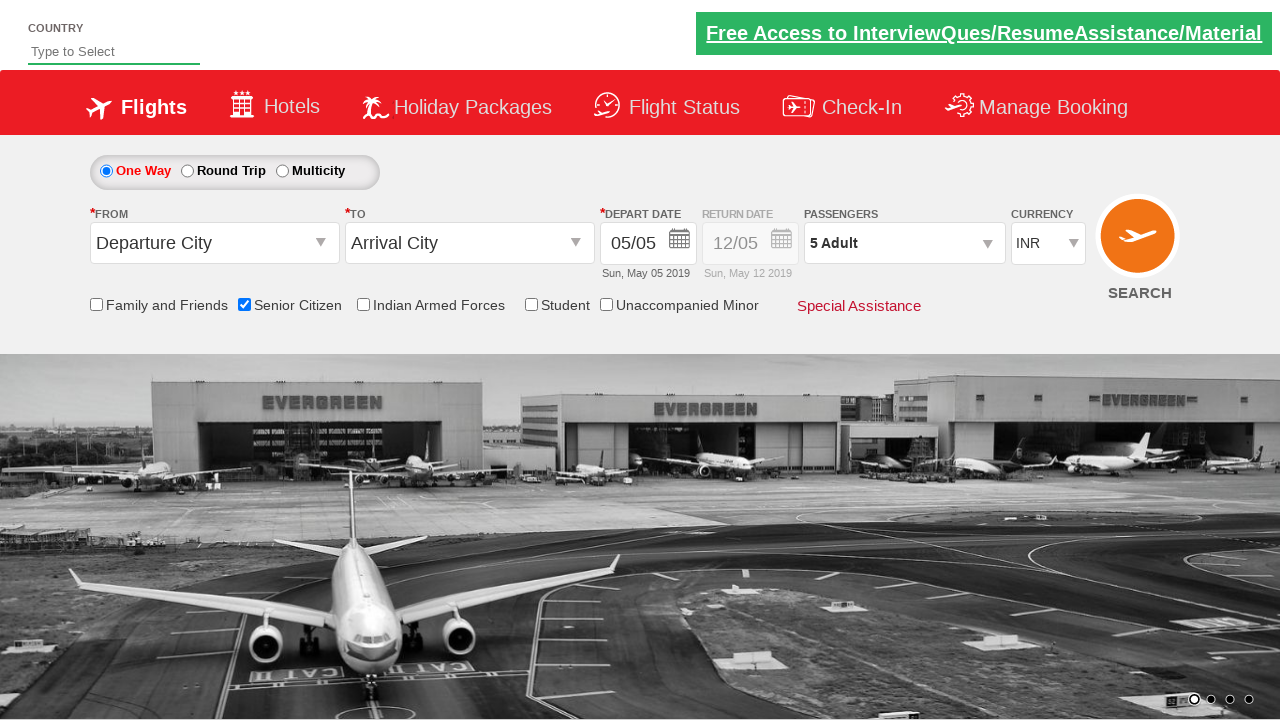